Tests checkbox functionality by verifying initial unchecked state, clicking the Senior Citizen discount checkbox, and verifying it becomes checked

Starting URL: https://rahulshettyacademy.com/dropdownsPractise/

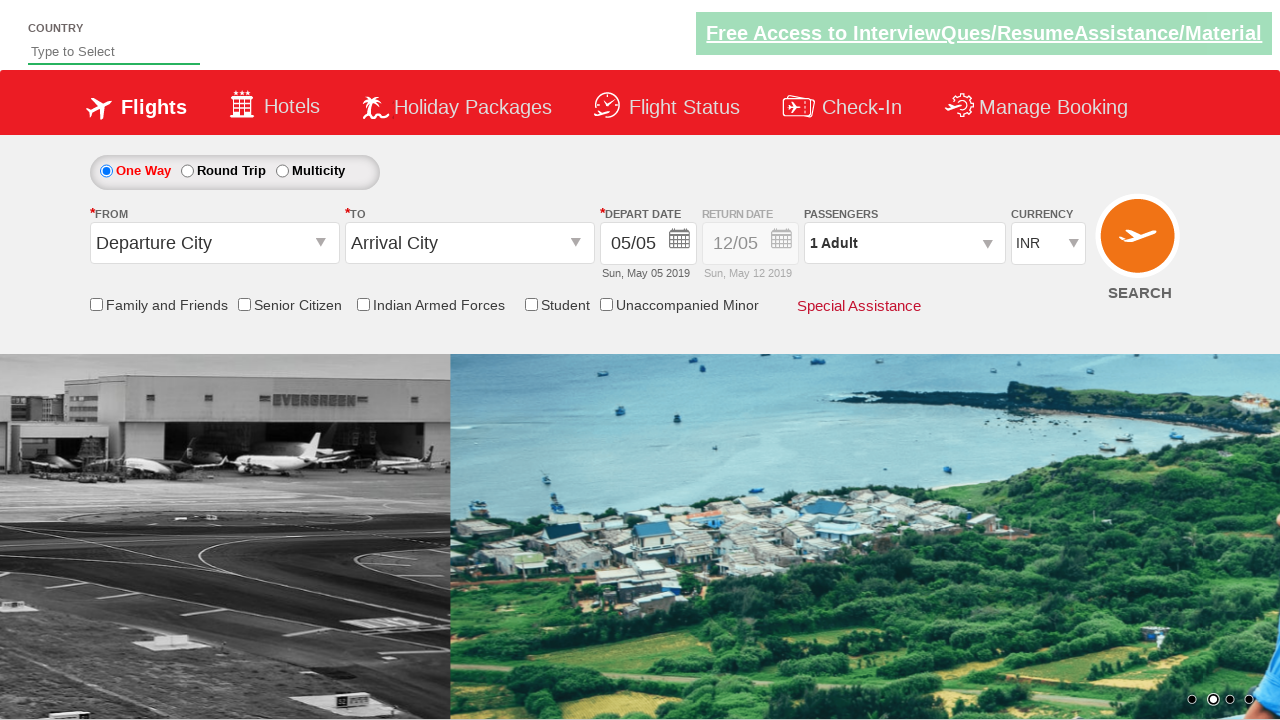

Navigated to https://rahulshettyacademy.com/dropdownsPractise/
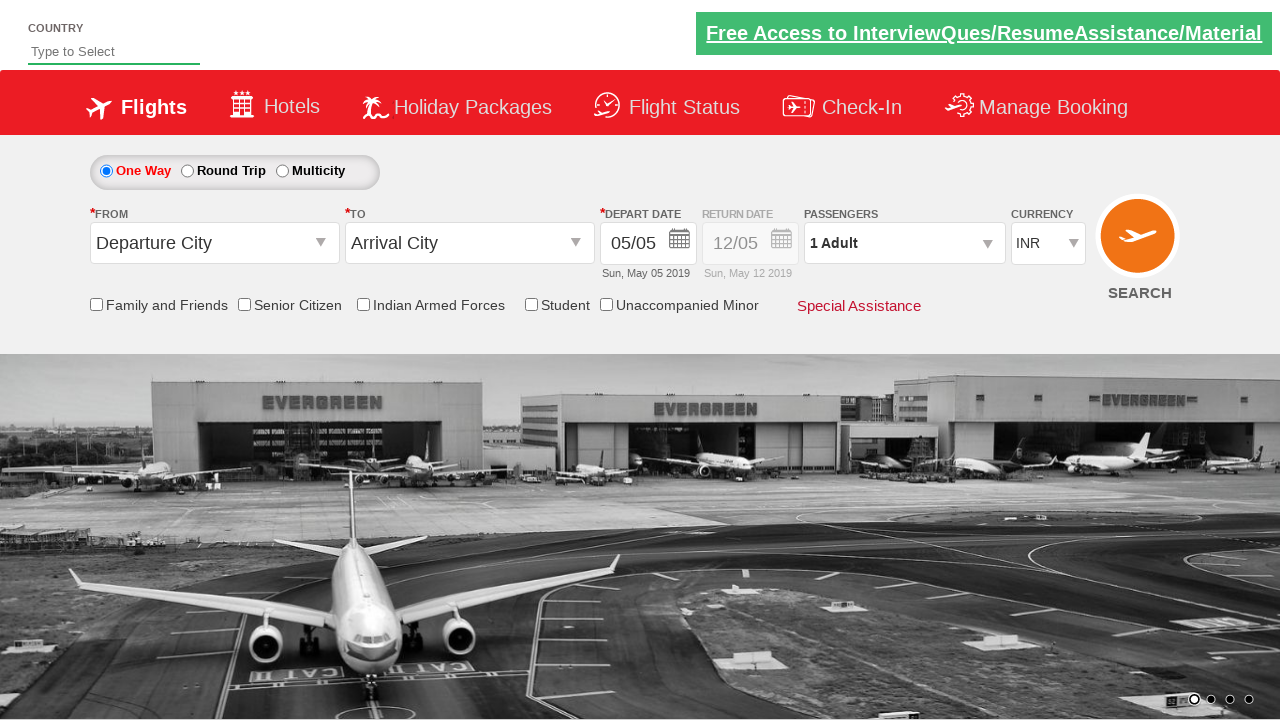

Located Senior Citizen Discount checkbox element
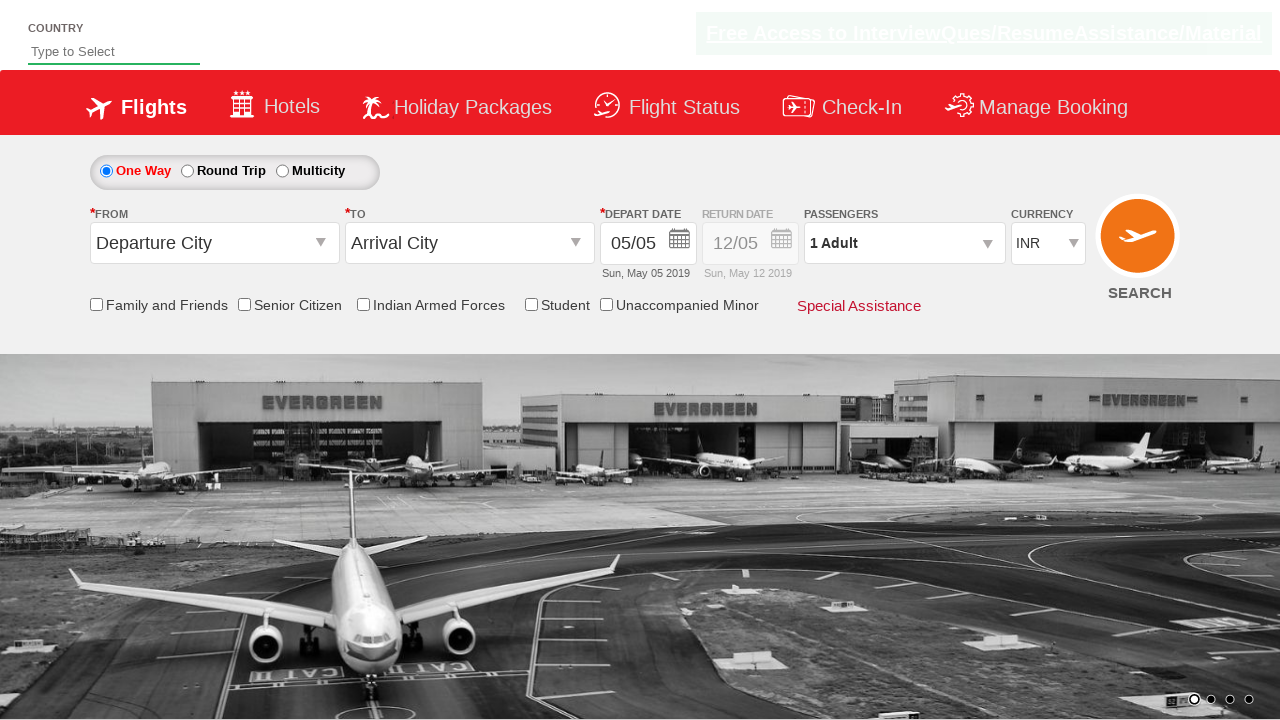

Verified Senior Citizen Discount checkbox is initially unchecked
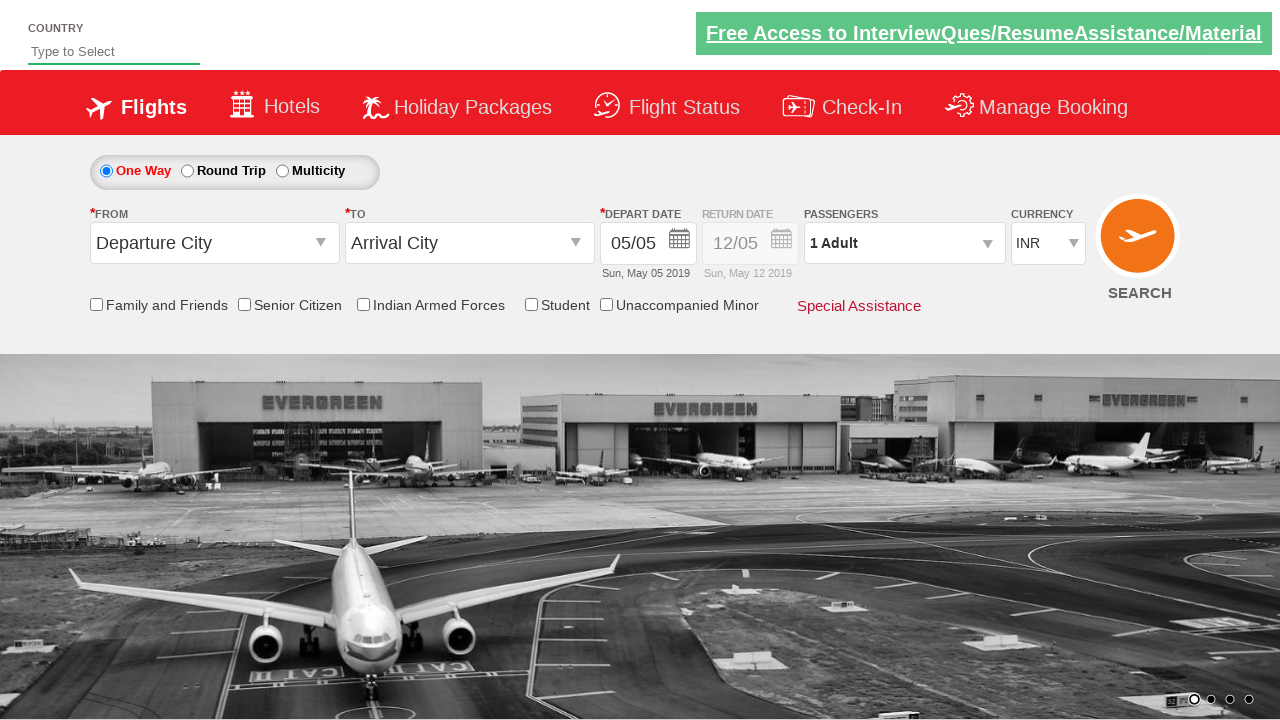

Clicked Senior Citizen Discount checkbox at (244, 304) on input[id*='SeniorCitizenDiscount']
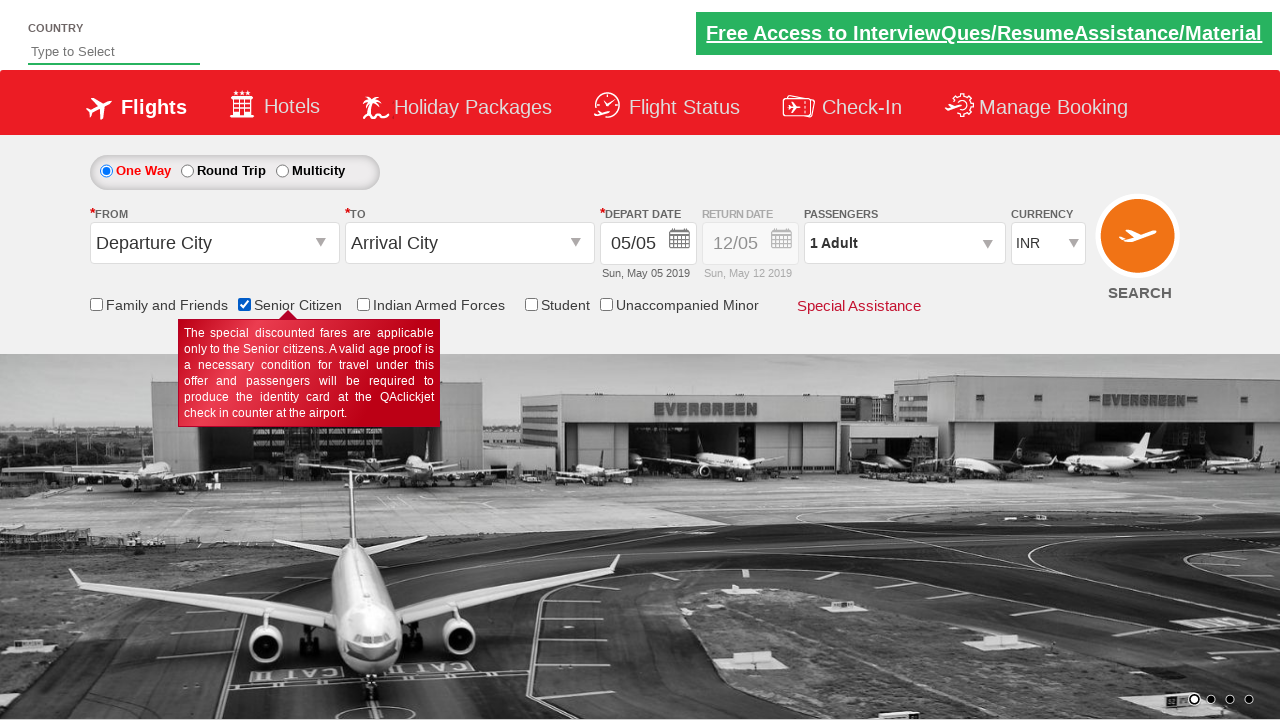

Verified Senior Citizen Discount checkbox is now checked
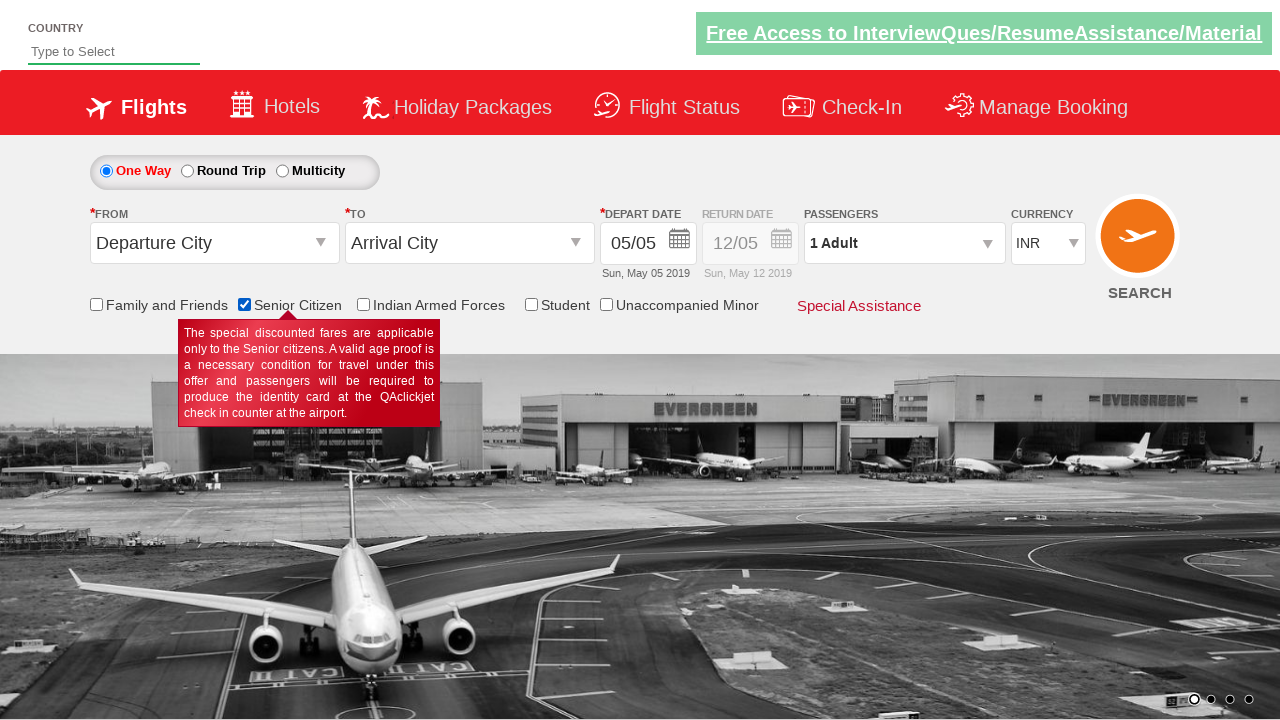

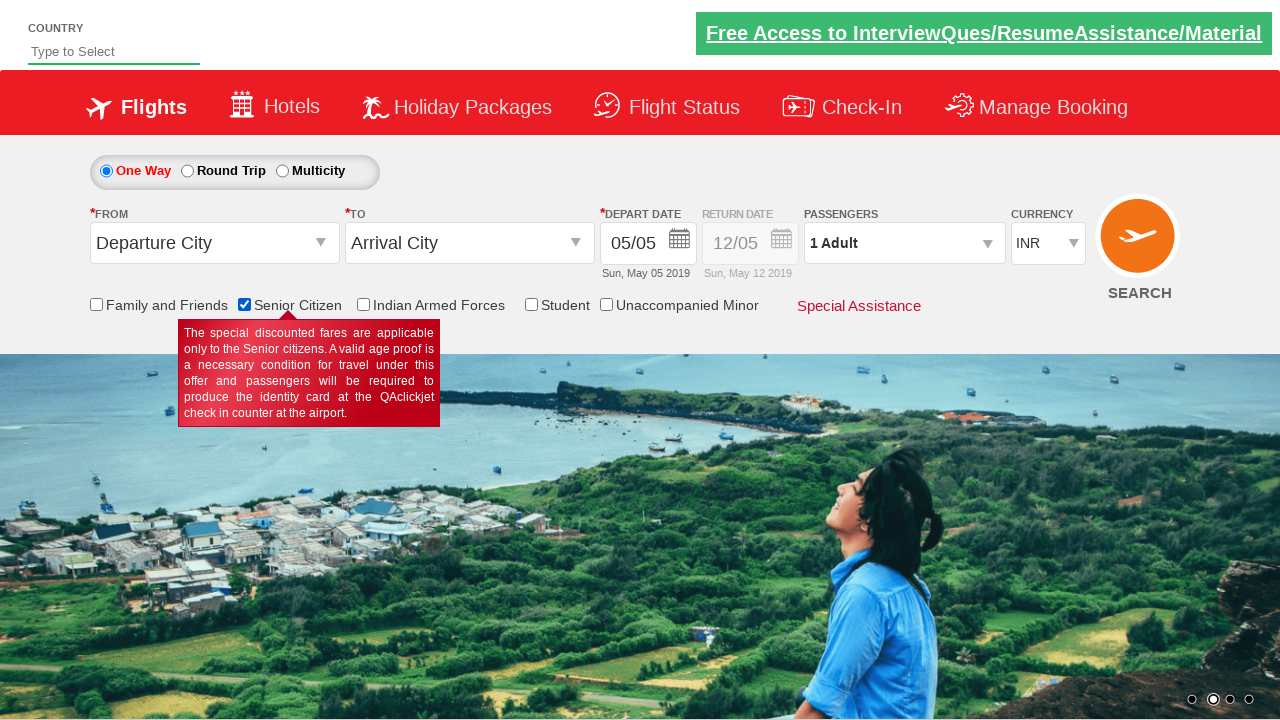